Tests dynamic loading where an element is rendered after clicking start button, waits for loading bar to complete and verifies the finish text appears

Starting URL: http://the-internet.herokuapp.com/dynamic_loading/2

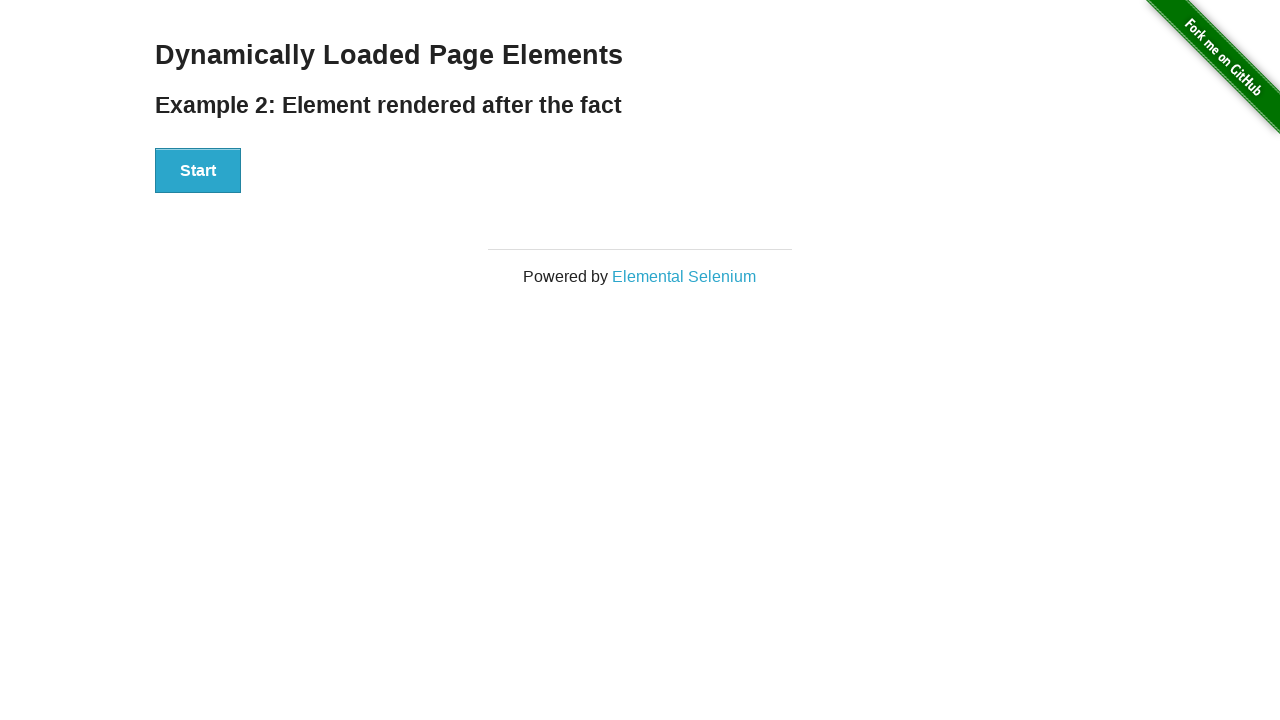

Clicked the Start button to trigger dynamic loading at (198, 171) on #start button
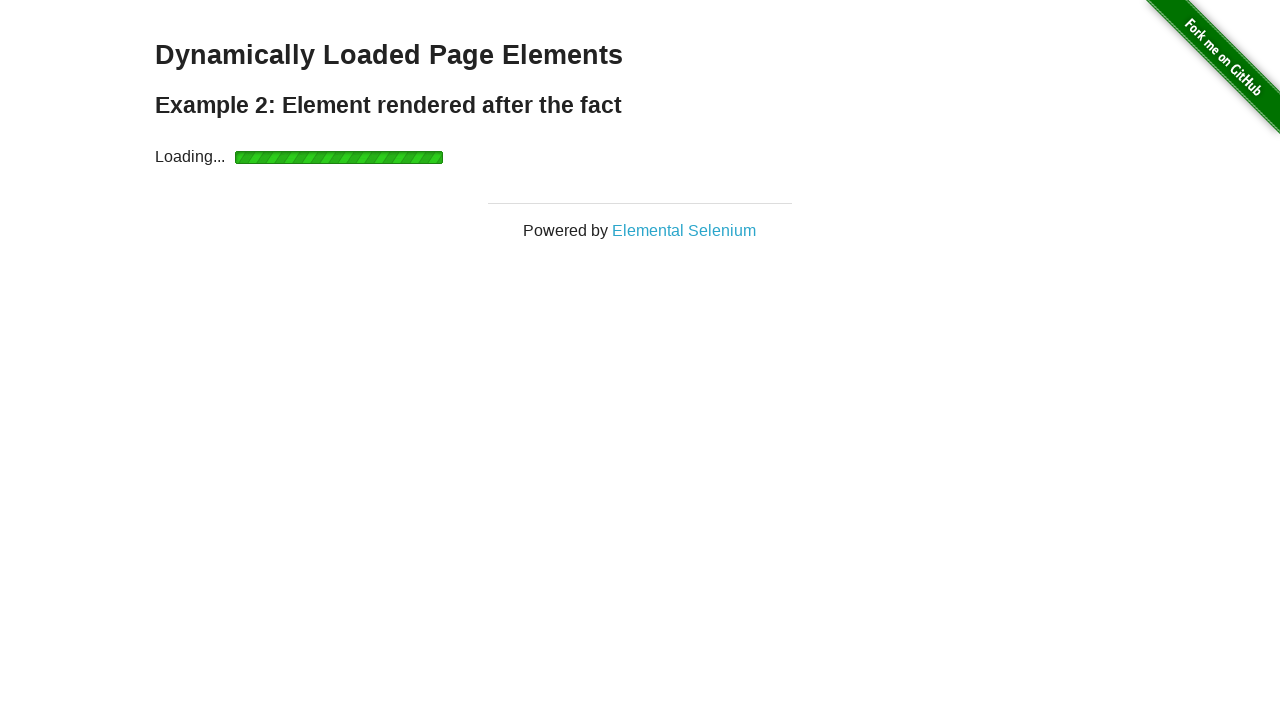

Waited for finish element to appear after loading bar completed
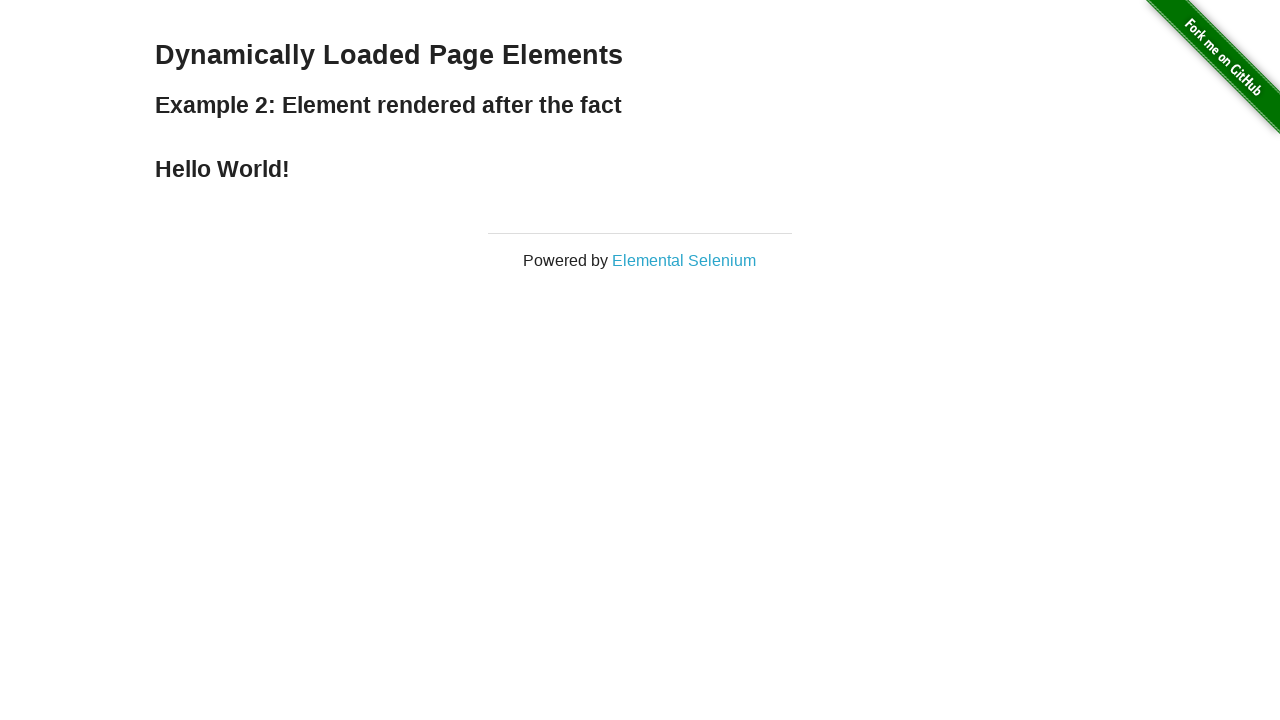

Verified finish text displays 'Hello World!'
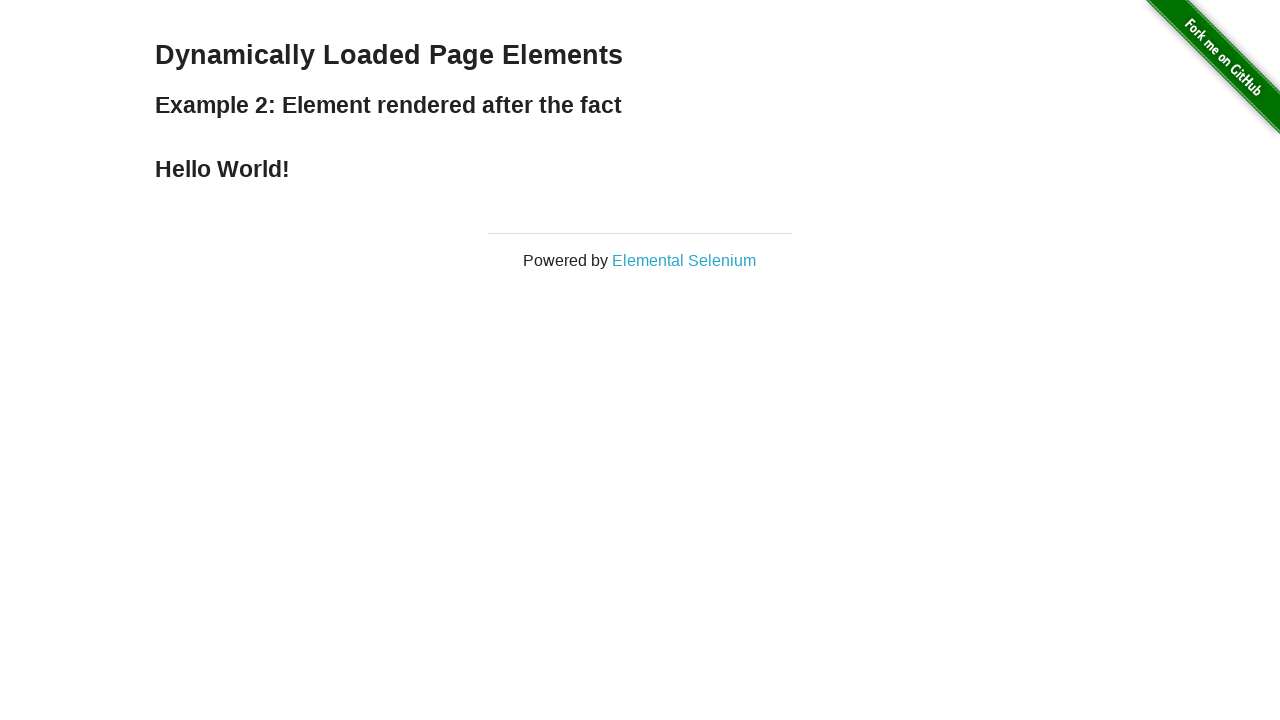

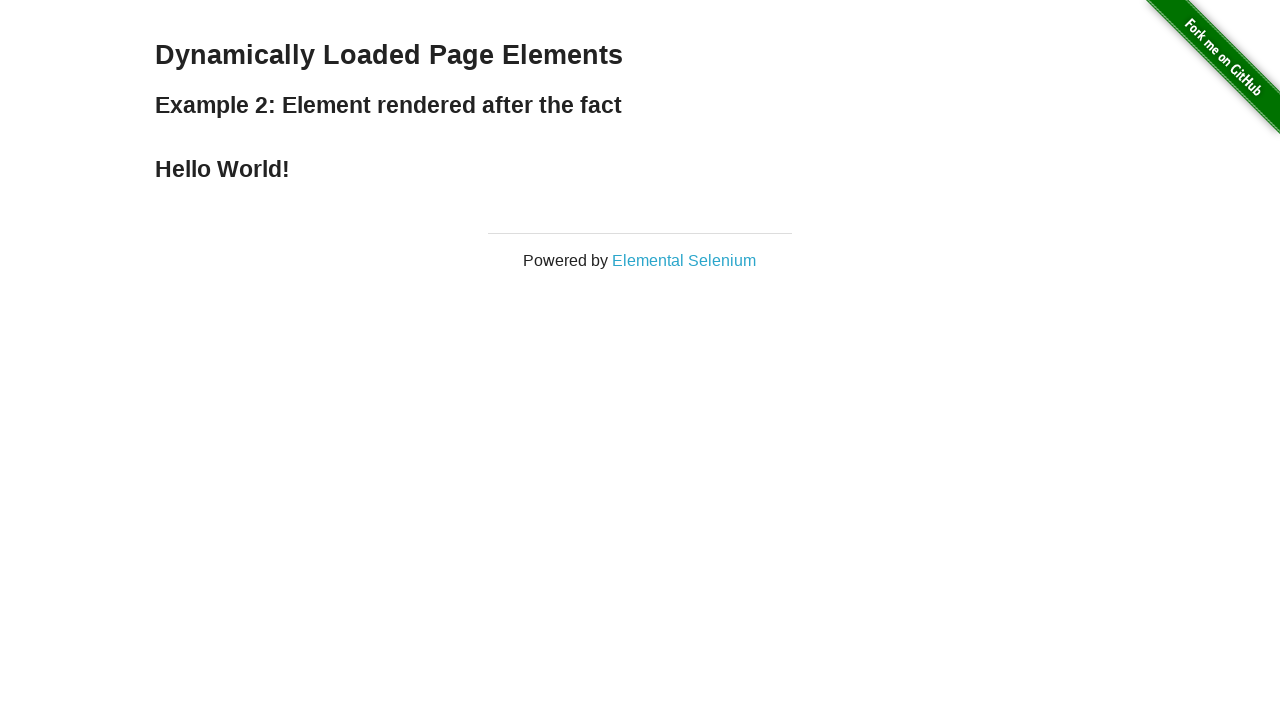